Tests the jQuery UI Checkboxradio widget demo by navigating to the page and clicking multiple checkbox and radio button options across different fieldsets

Starting URL: https://jqueryui.com/

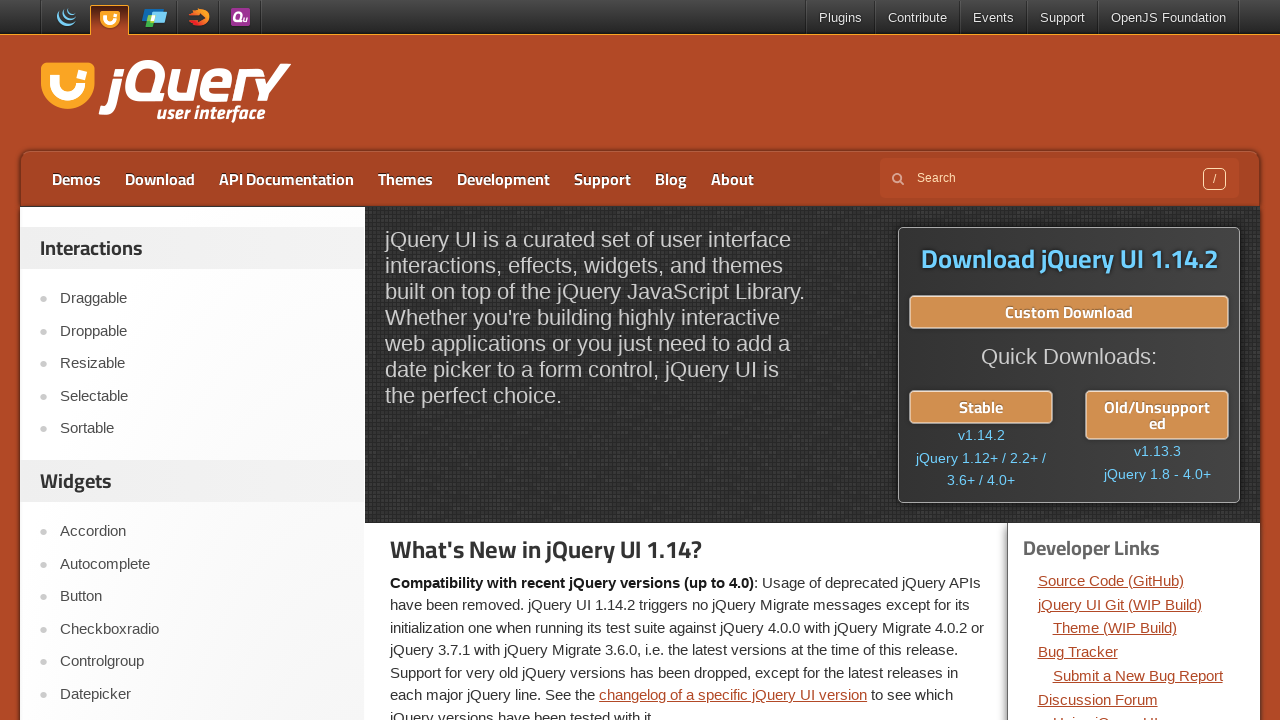

Clicked on Checkboxradio link to navigate to the demo page at (202, 629) on text=Checkboxradio
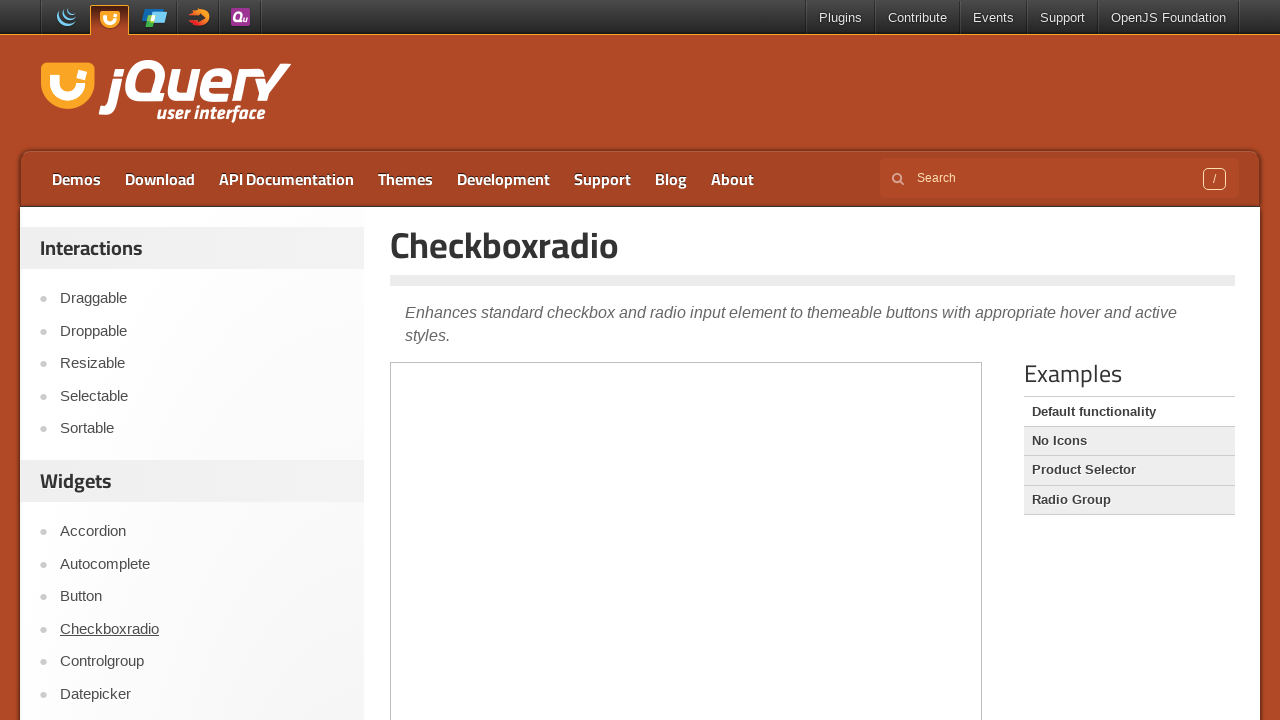

Located the demo iframe
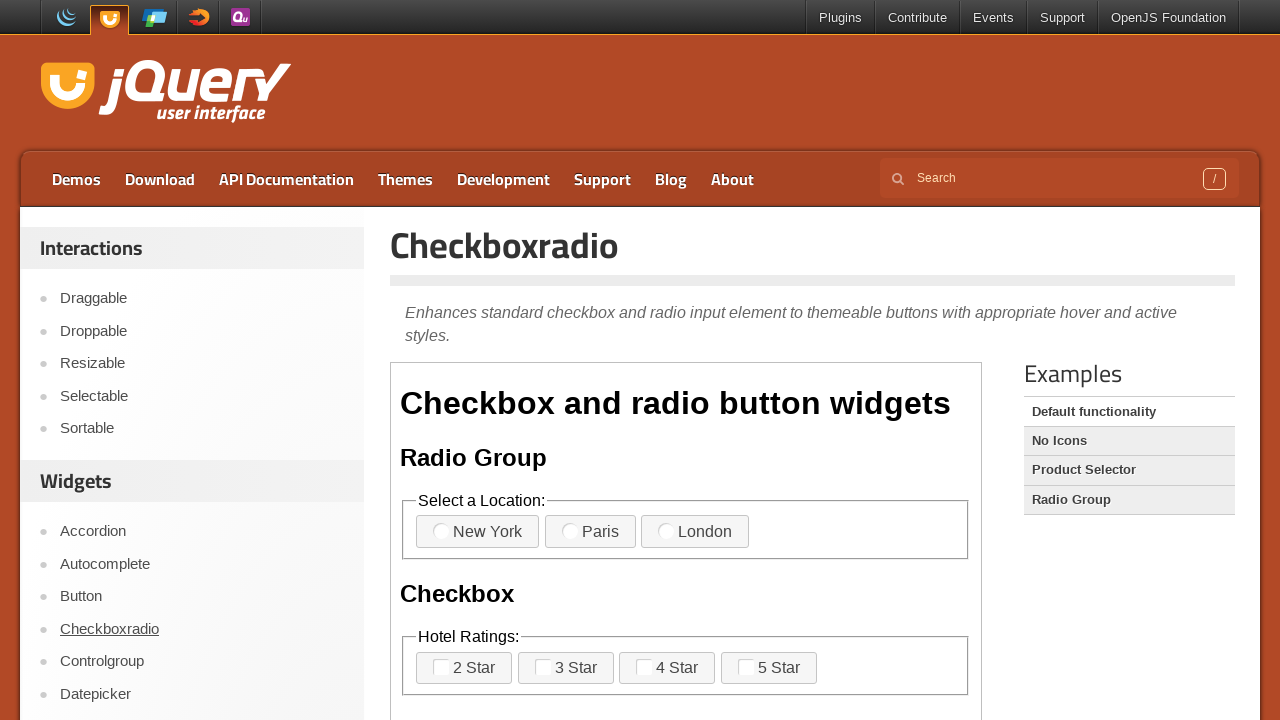

Clicked first checkbox in first fieldset at (478, 532) on iframe.demo-frame >> internal:control=enter-frame >> xpath=//fieldset[1]/label[1
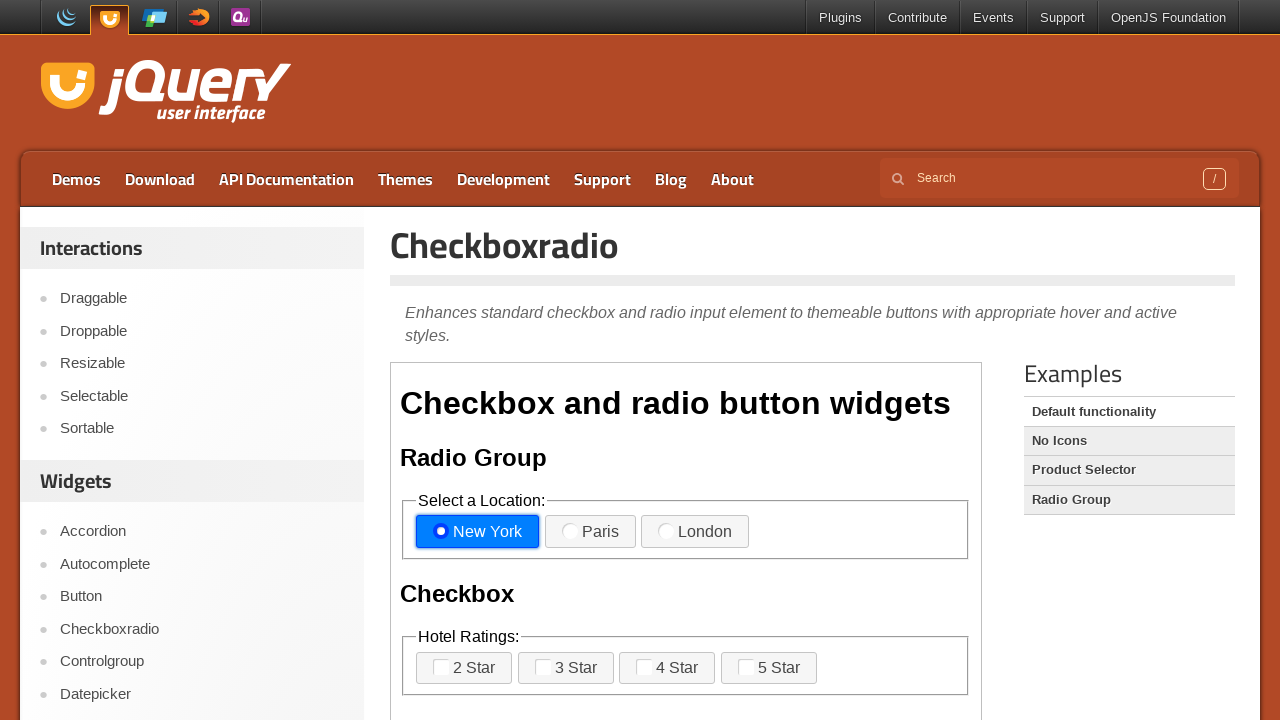

Clicked second checkbox in first fieldset at (590, 532) on iframe.demo-frame >> internal:control=enter-frame >> xpath=//fieldset[1]/label[2
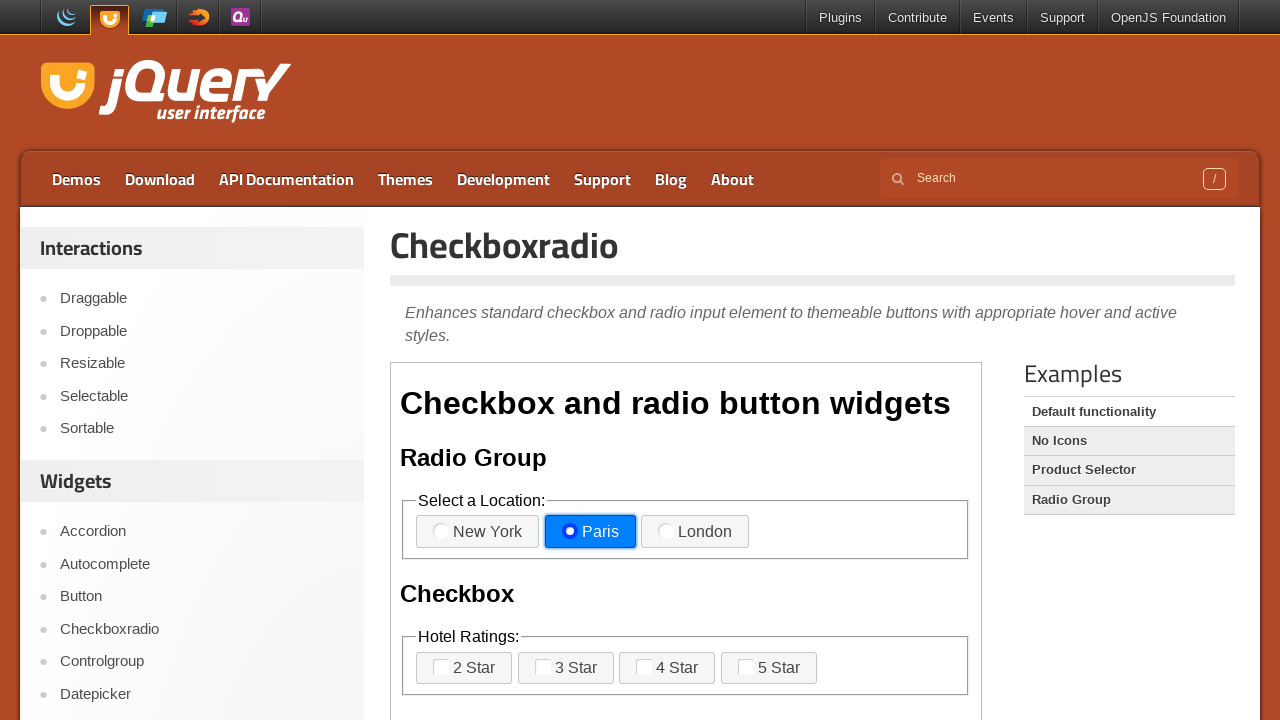

Clicked third checkbox in first fieldset at (695, 532) on iframe.demo-frame >> internal:control=enter-frame >> xpath=//fieldset[1]/label[3
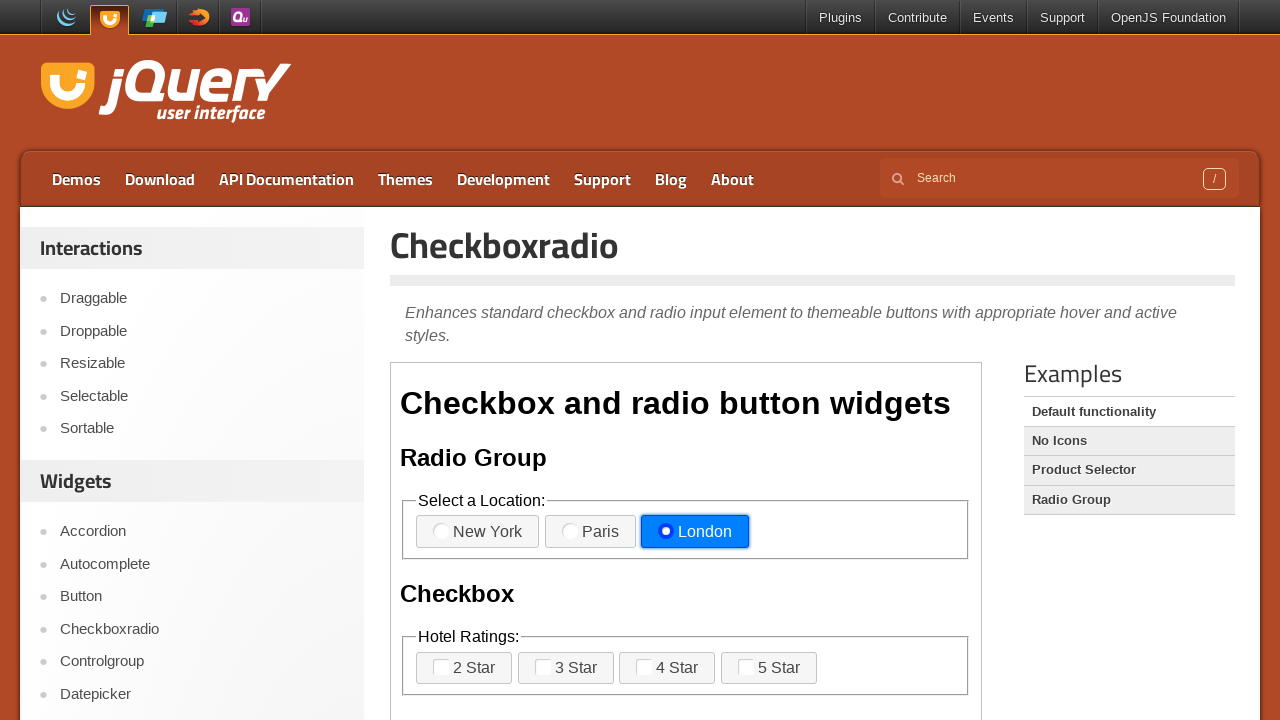

Clicked first radio button in second fieldset at (464, 668) on iframe.demo-frame >> internal:control=enter-frame >> xpath=//fieldset[2]/label[1
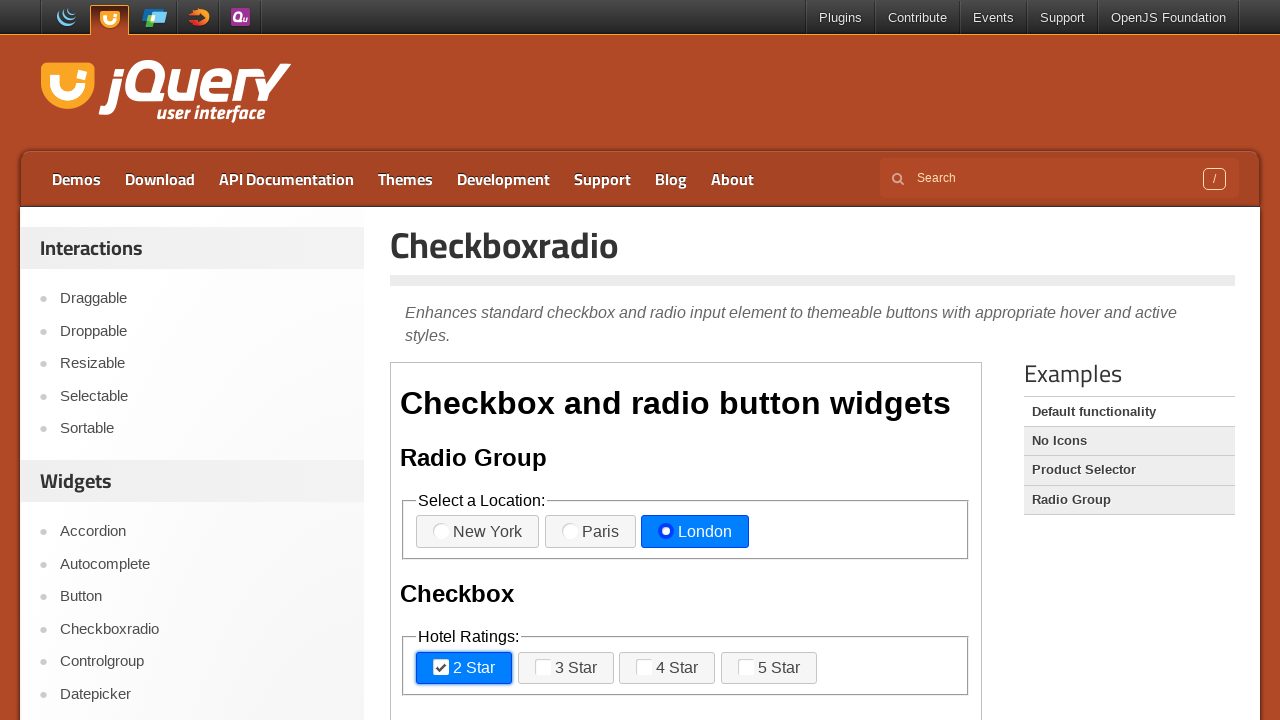

Clicked second radio button in second fieldset at (566, 668) on iframe.demo-frame >> internal:control=enter-frame >> xpath=//fieldset[2]/label[2
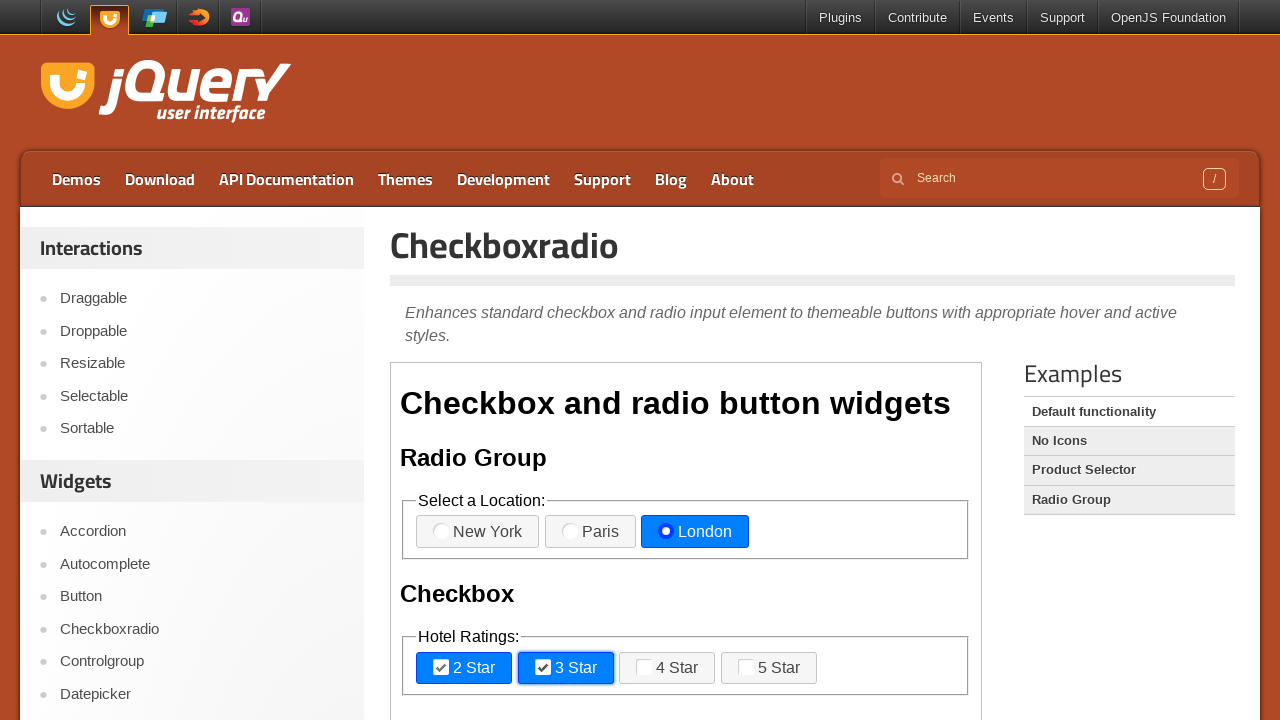

Clicked third radio button in second fieldset at (667, 668) on iframe.demo-frame >> internal:control=enter-frame >> xpath=//fieldset[2]/label[3
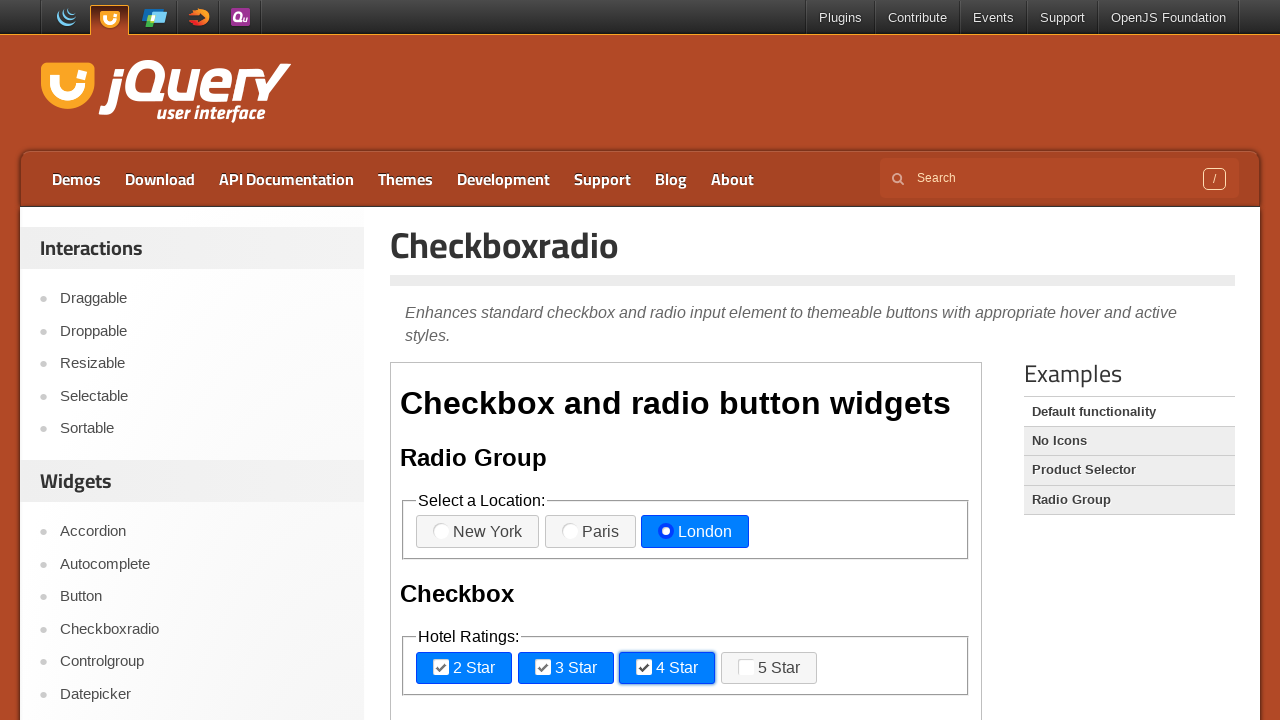

Clicked fourth radio button in second fieldset at (769, 668) on iframe.demo-frame >> internal:control=enter-frame >> xpath=//fieldset[2]/label[4
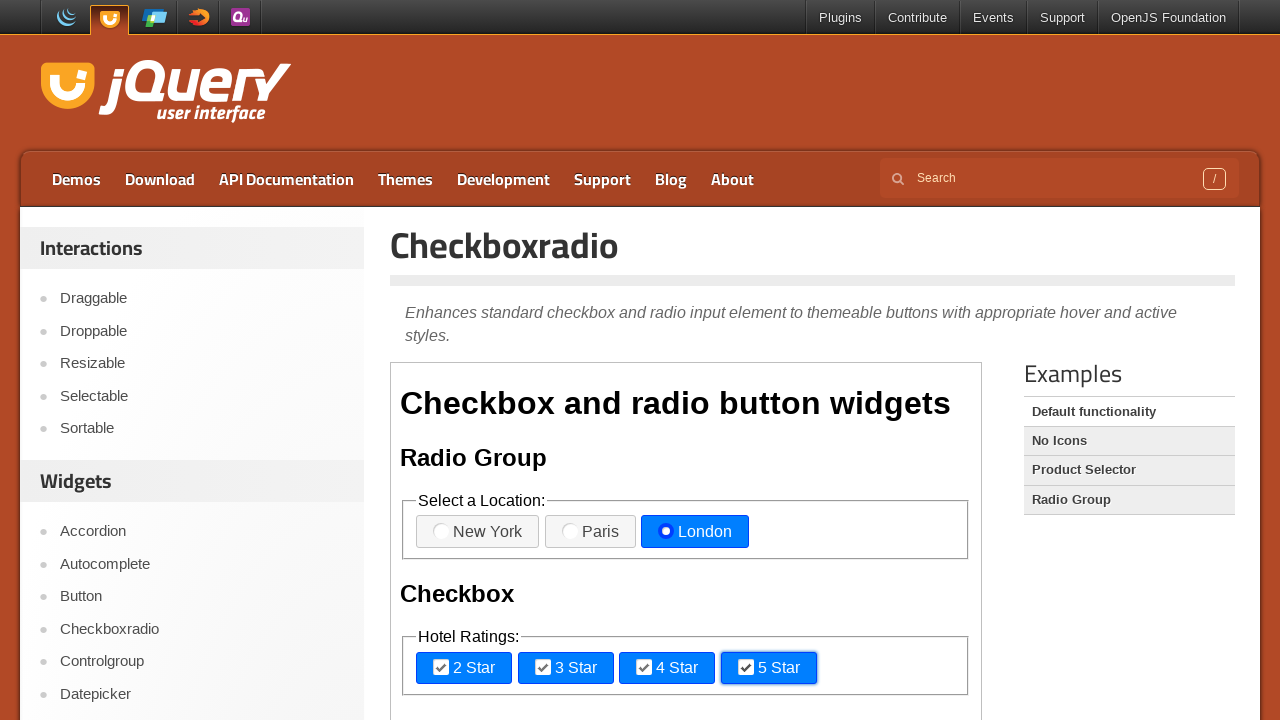

Clicked first option in third fieldset at (476, 361) on iframe.demo-frame >> internal:control=enter-frame >> xpath=//fieldset[3]/label[1
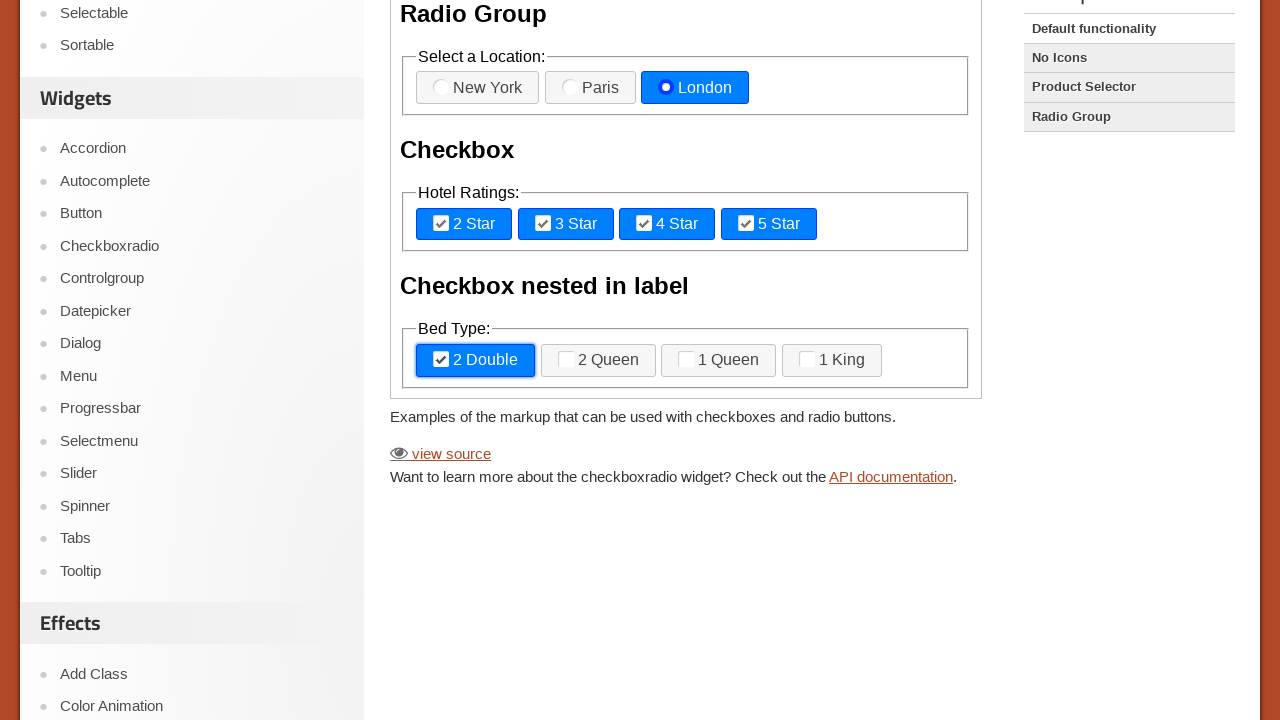

Clicked second option in third fieldset at (598, 361) on iframe.demo-frame >> internal:control=enter-frame >> xpath=//fieldset[3]/label[2
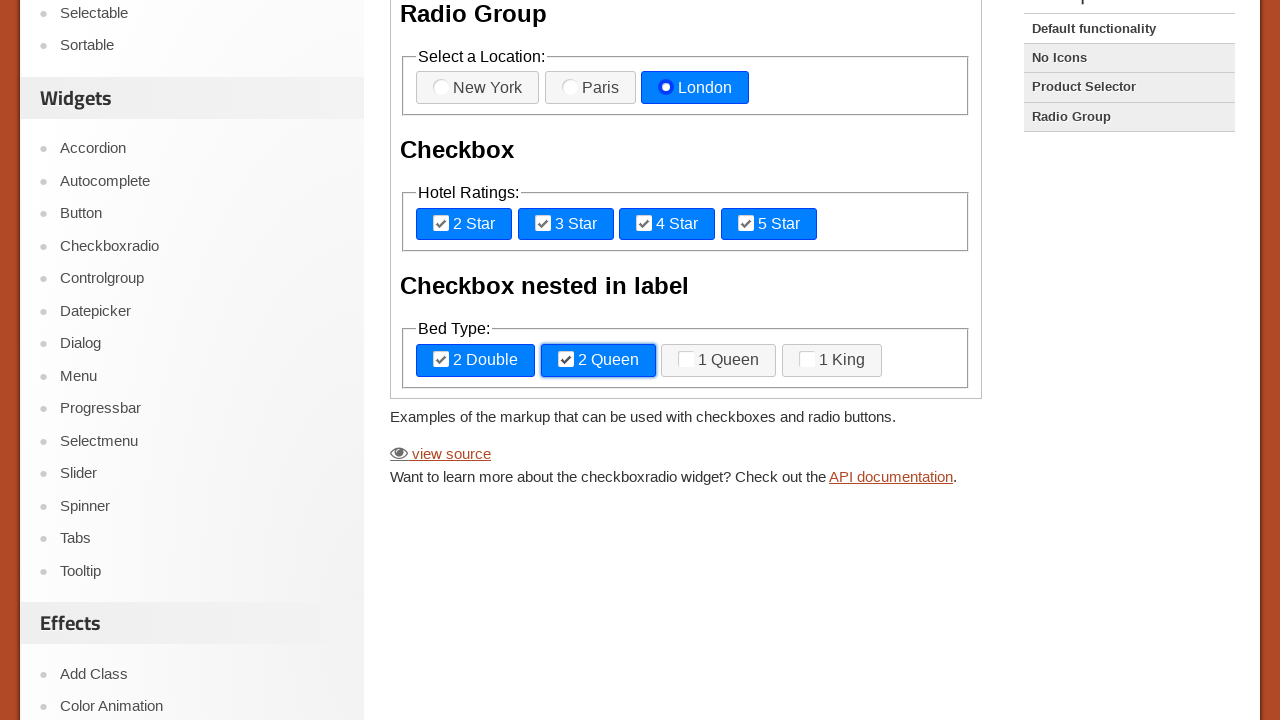

Clicked third option in third fieldset at (719, 361) on iframe.demo-frame >> internal:control=enter-frame >> xpath=//fieldset[3]/label[3
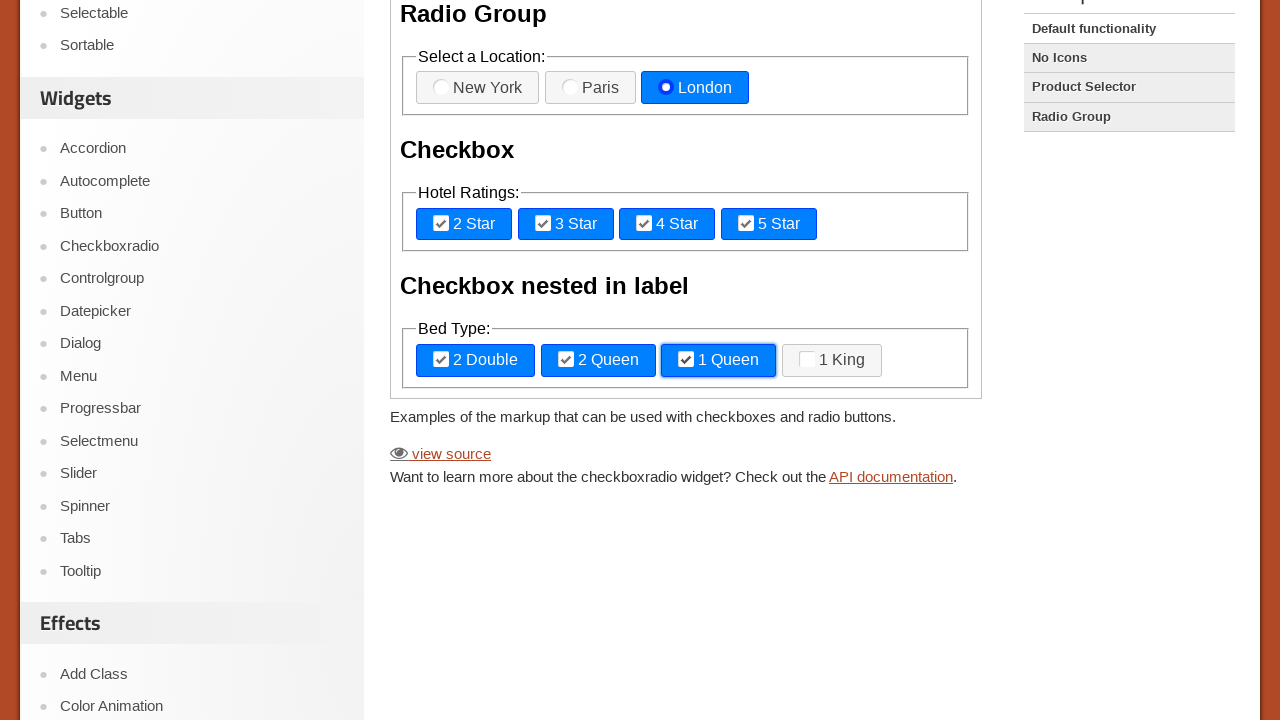

Clicked fourth option in third fieldset at (832, 361) on iframe.demo-frame >> internal:control=enter-frame >> xpath=//fieldset[3]/label[4
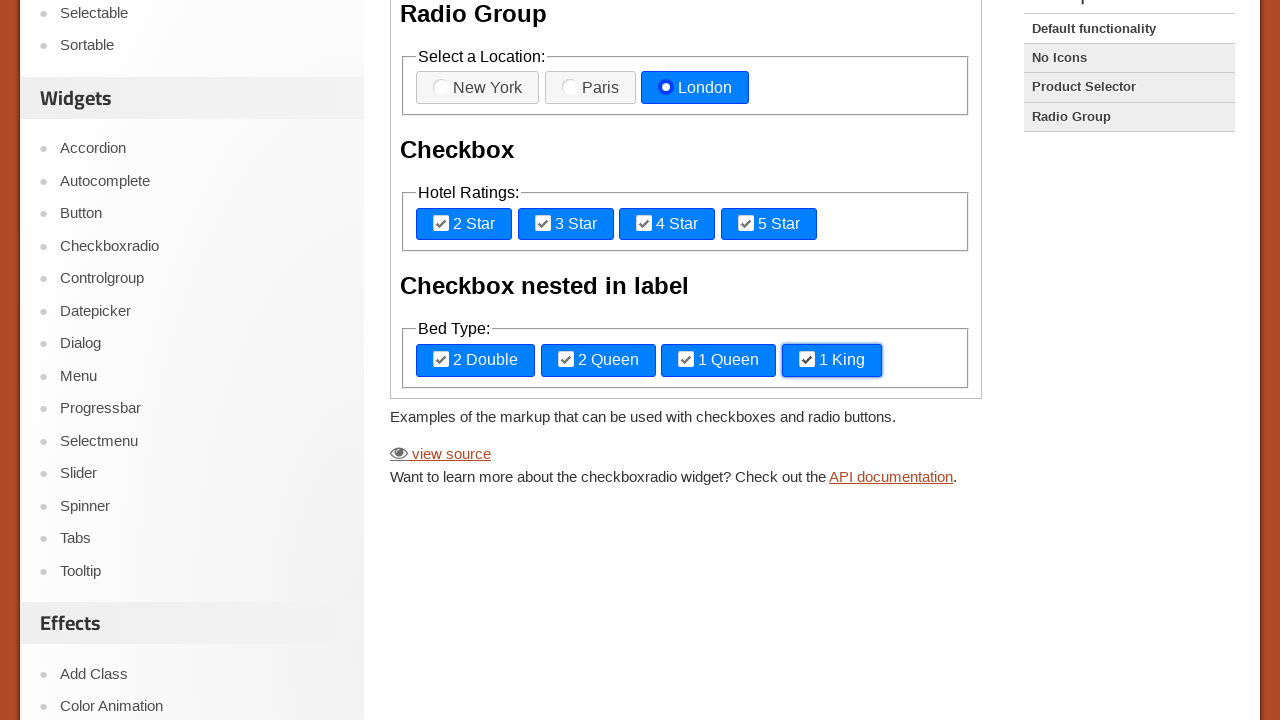

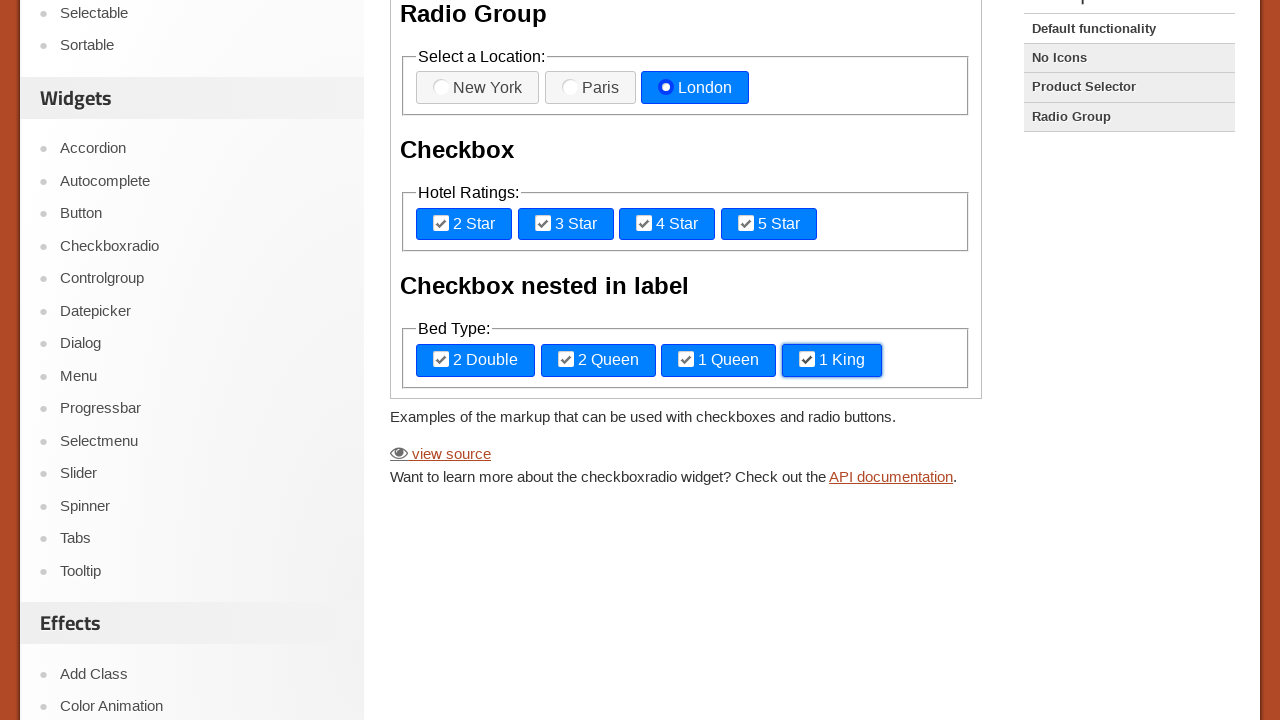